Tests setting a value in an input field, replacing any existing content.

Starting URL: http://guinea-pig.webdriver.io/

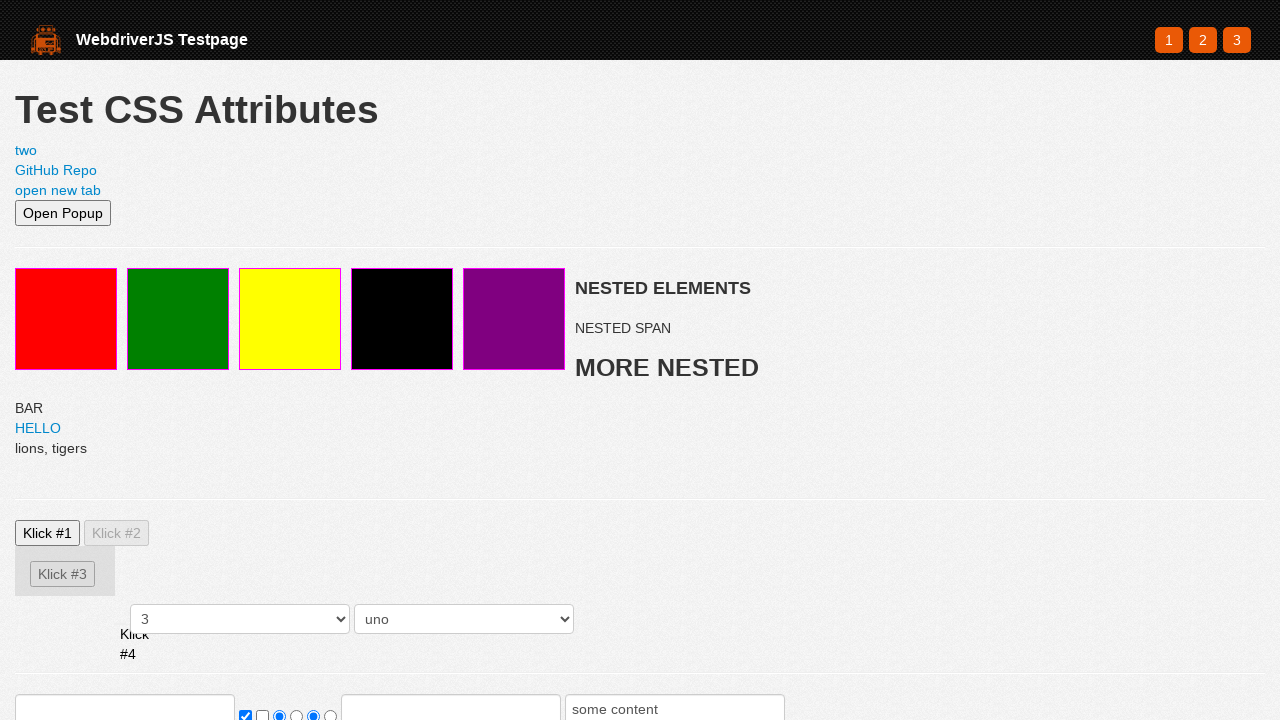

Set input field value to 'bc', replacing any existing content on //html/body/section/form/input[1]
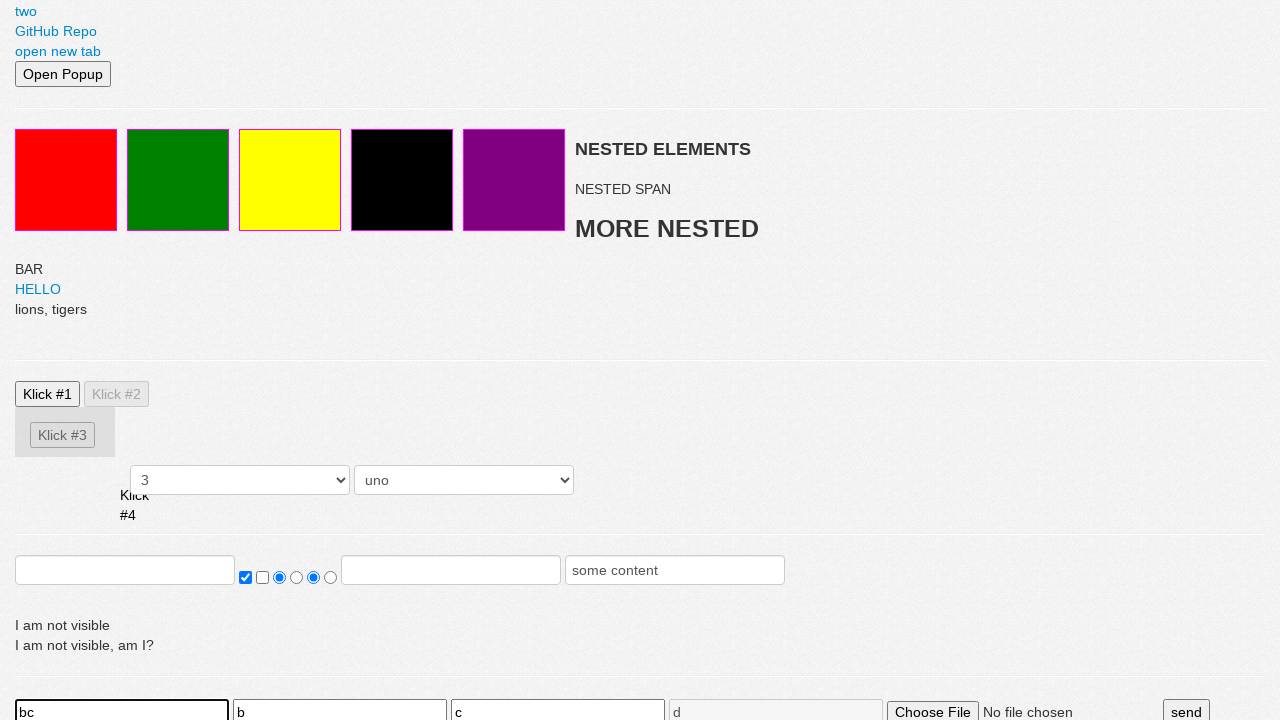

Retrieved input field value for verification
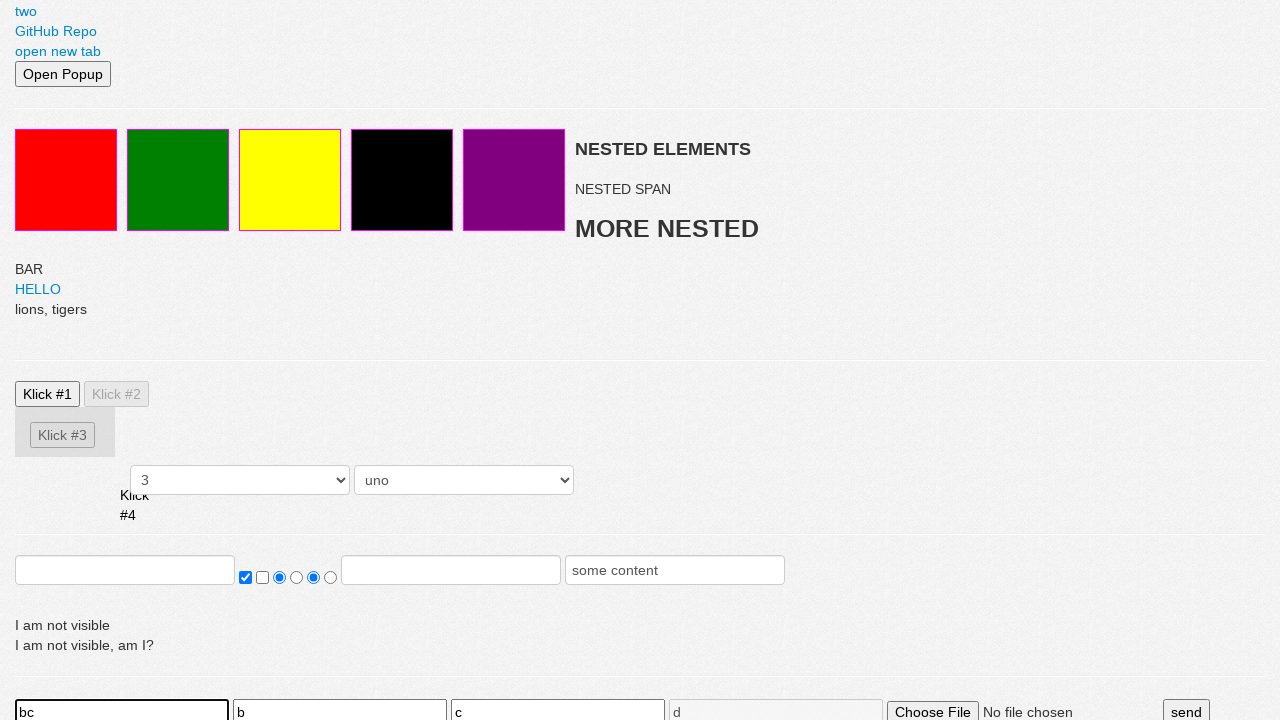

Assertion passed: input field contains 'bc'
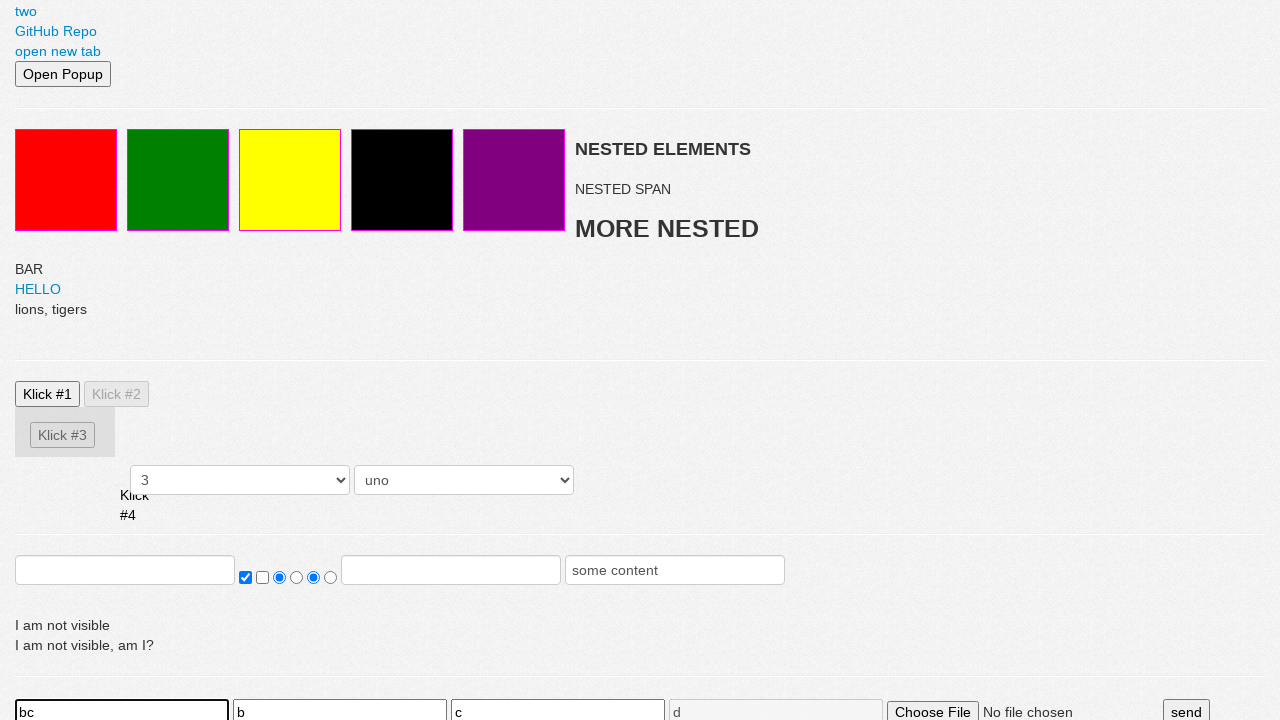

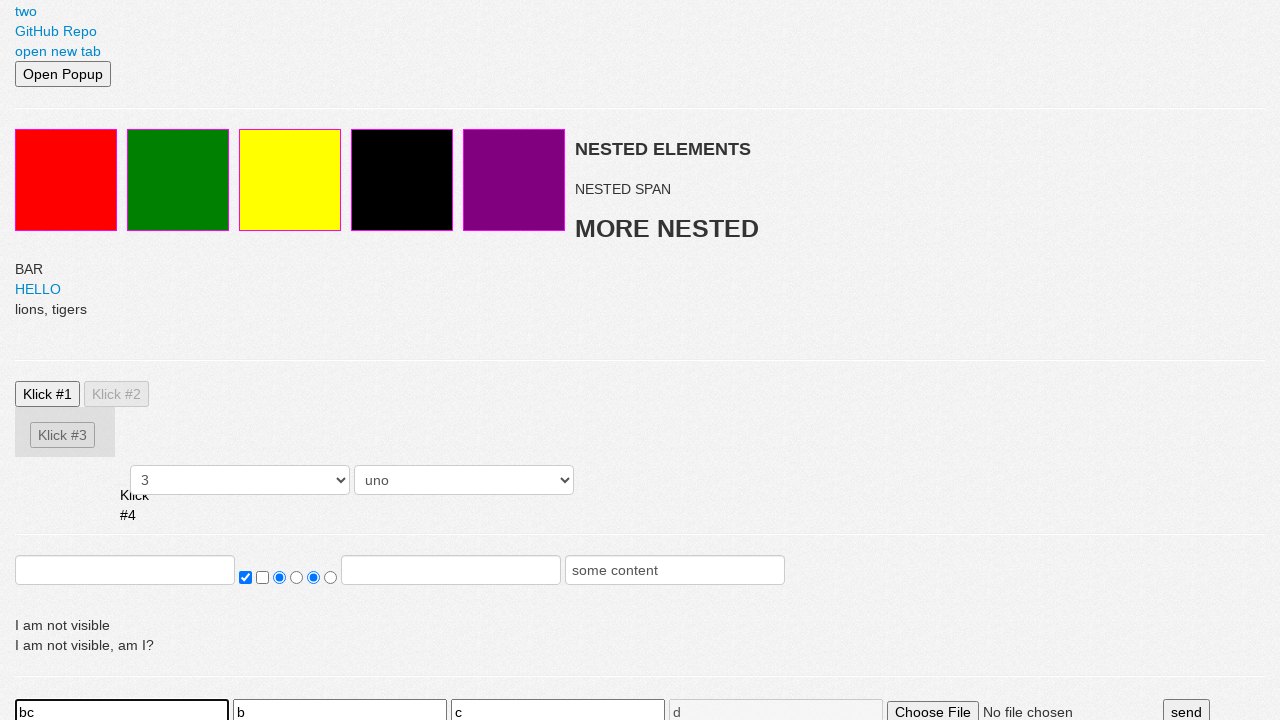